Tests jQuery UI drag and drop functionality by dragging an element by offset, then performing a full drag and drop operation onto a target element within an iframe.

Starting URL: https://jqueryui.com/droppable/

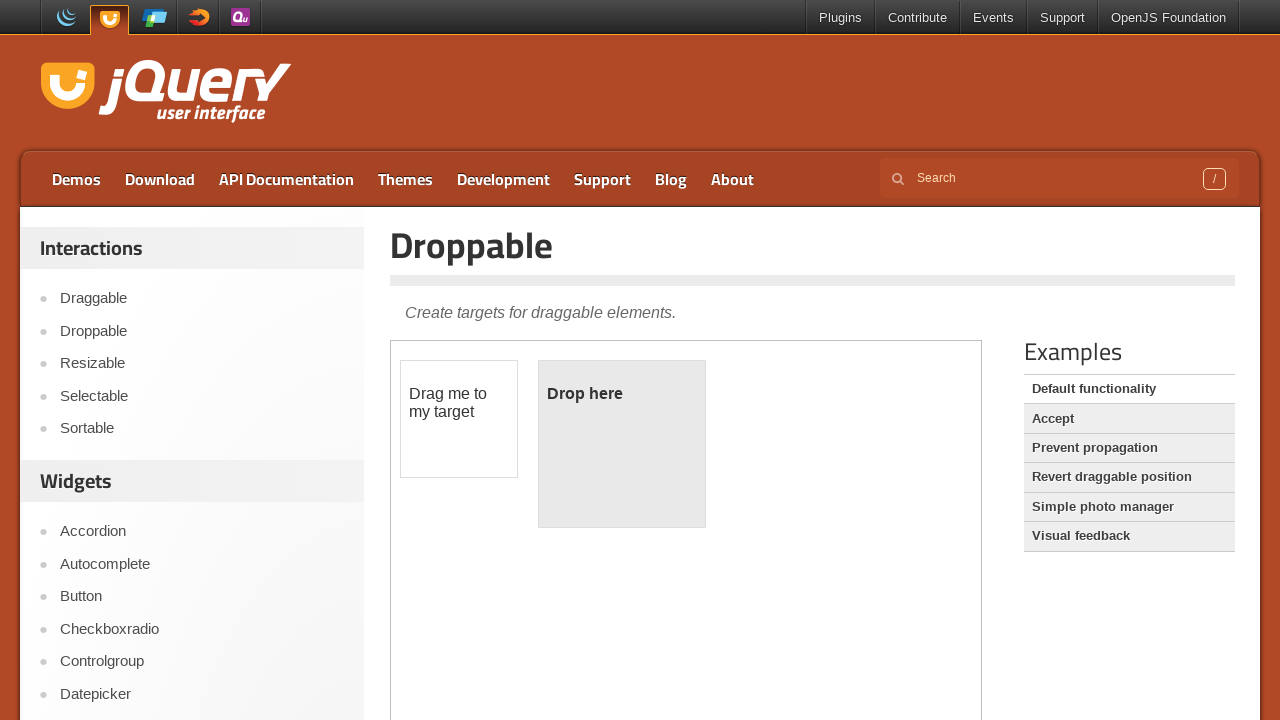

Located demo iframe
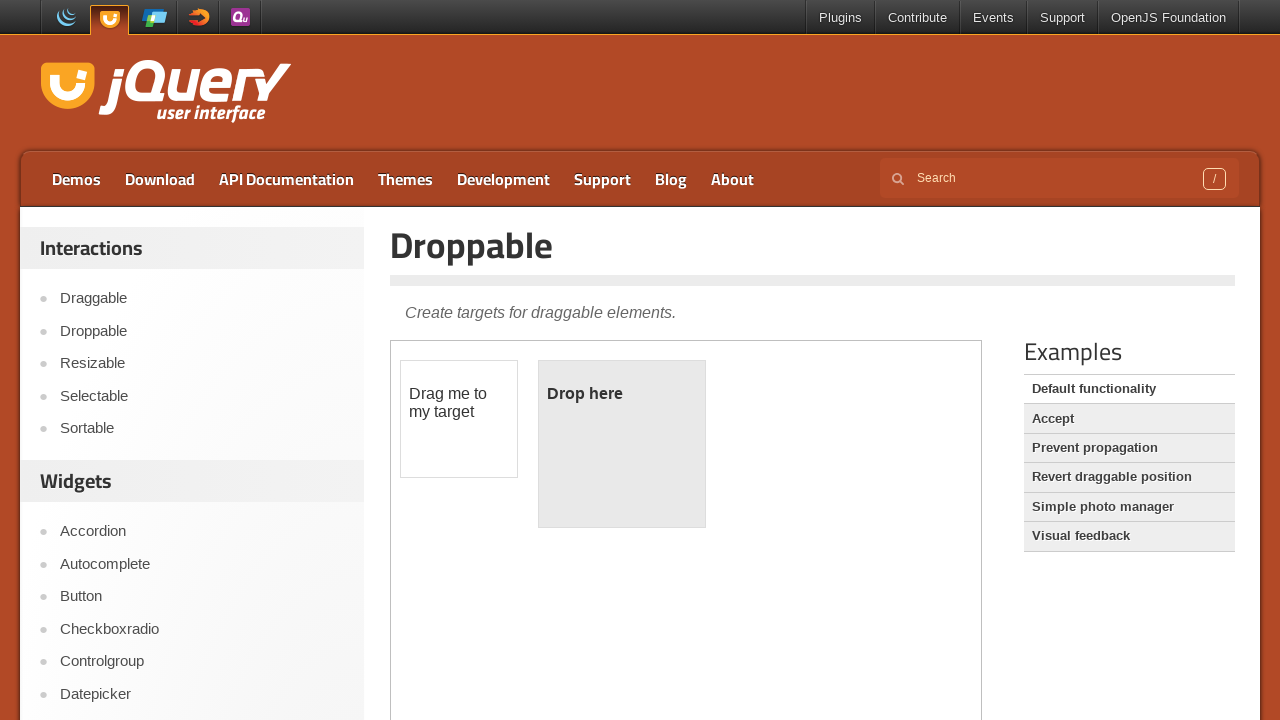

Located draggable source element
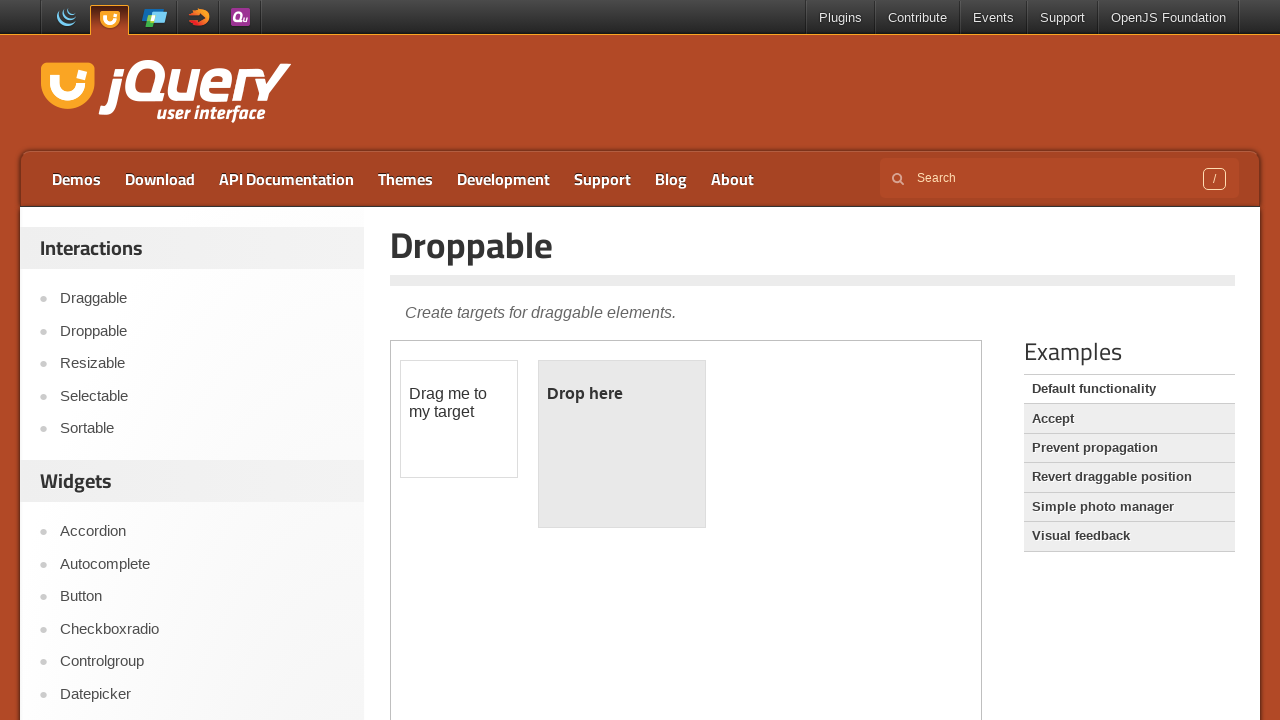

Located droppable target element
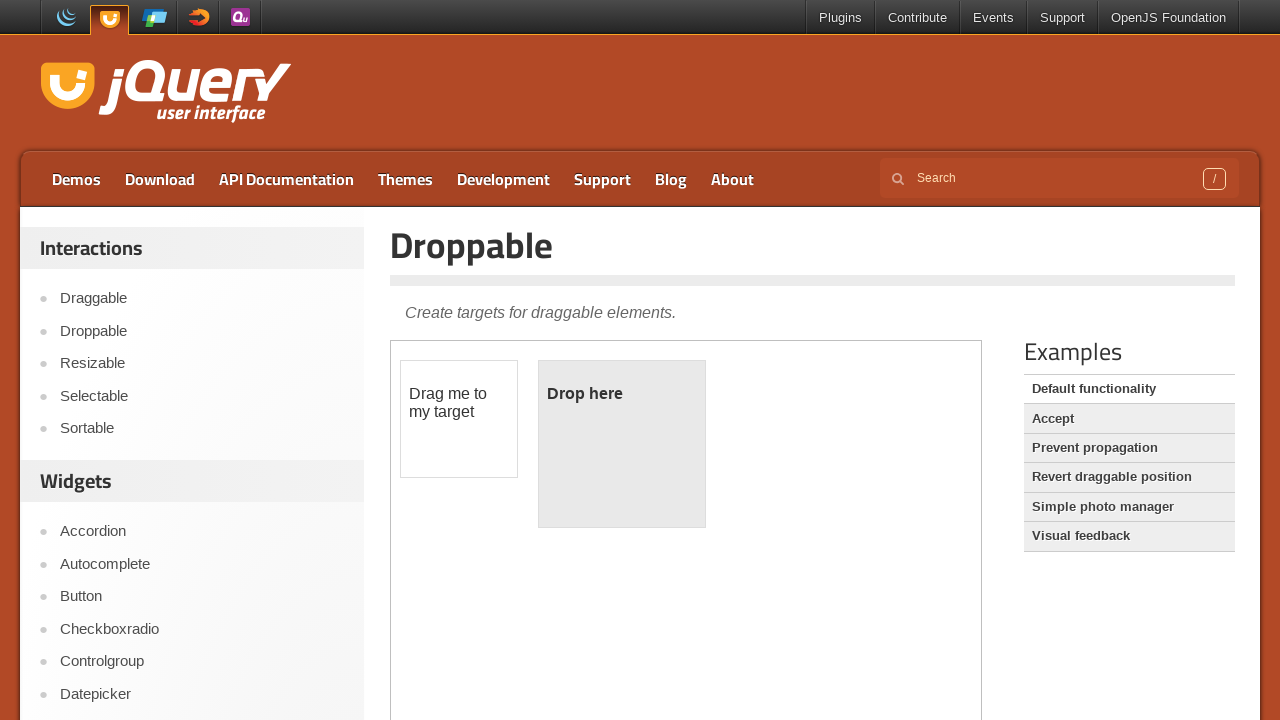

Retrieved bounding box of draggable element
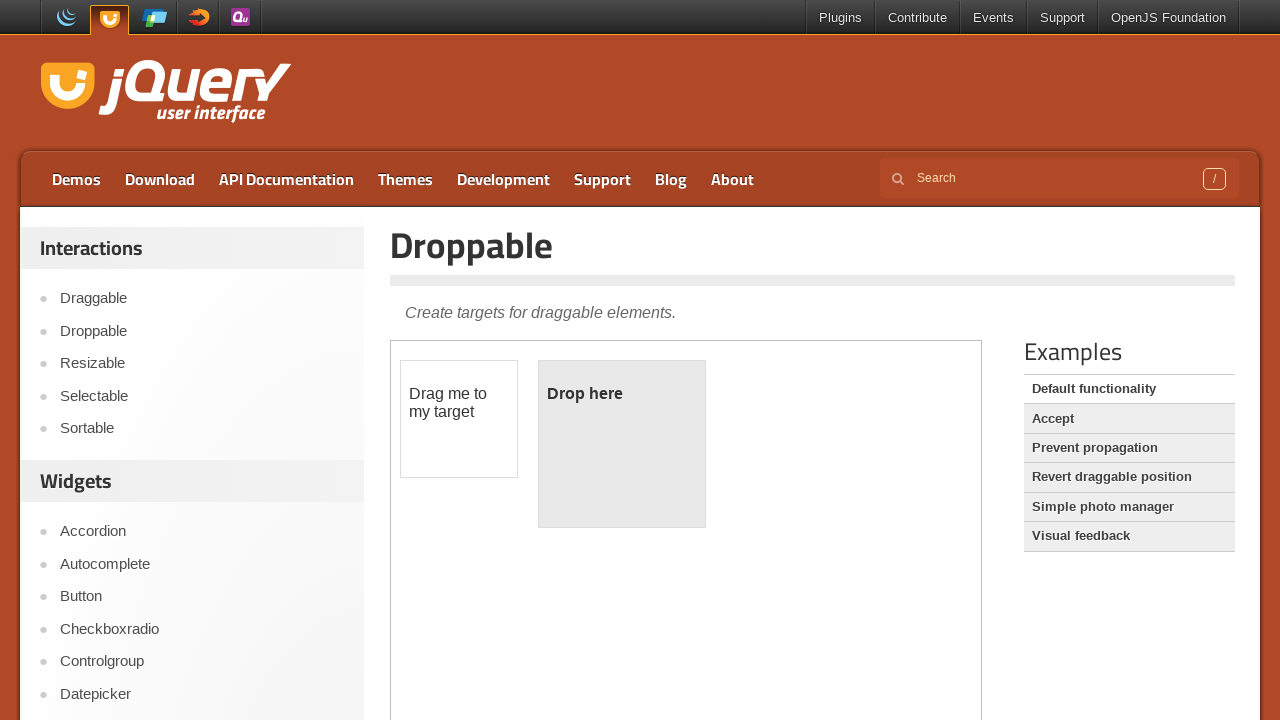

Moved mouse to center of draggable element at (459, 419)
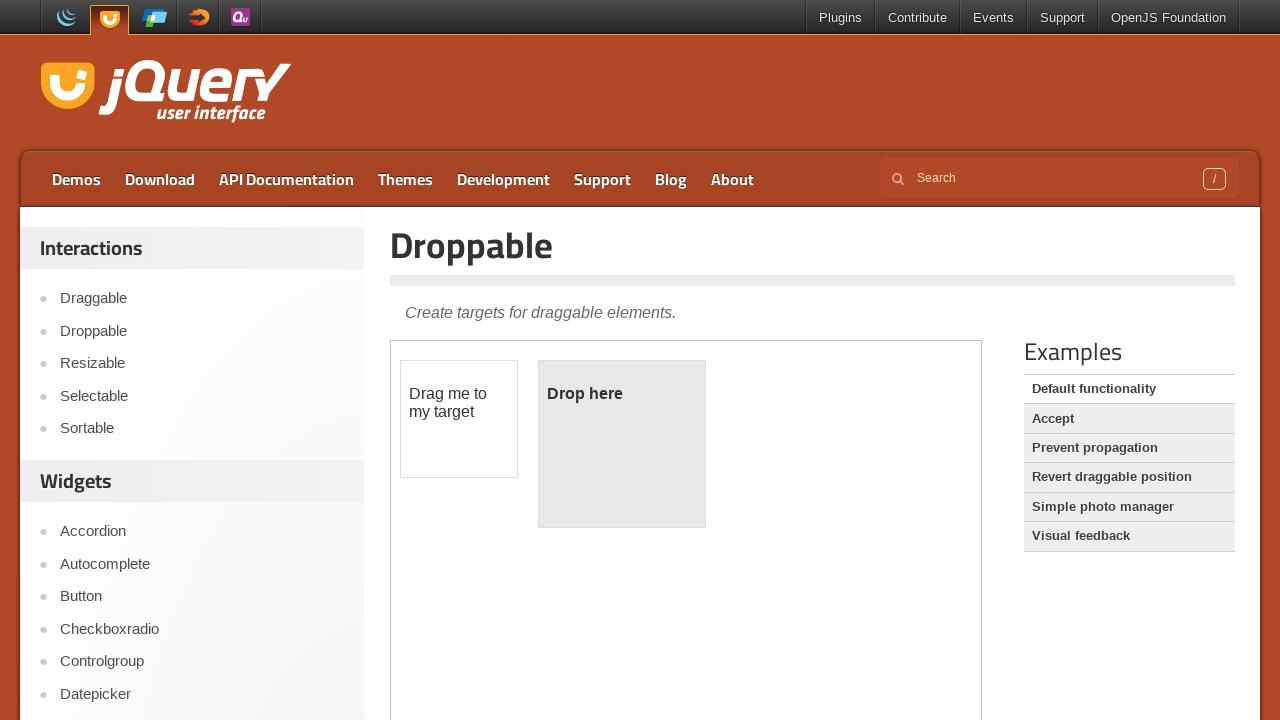

Pressed mouse button down on draggable element at (459, 419)
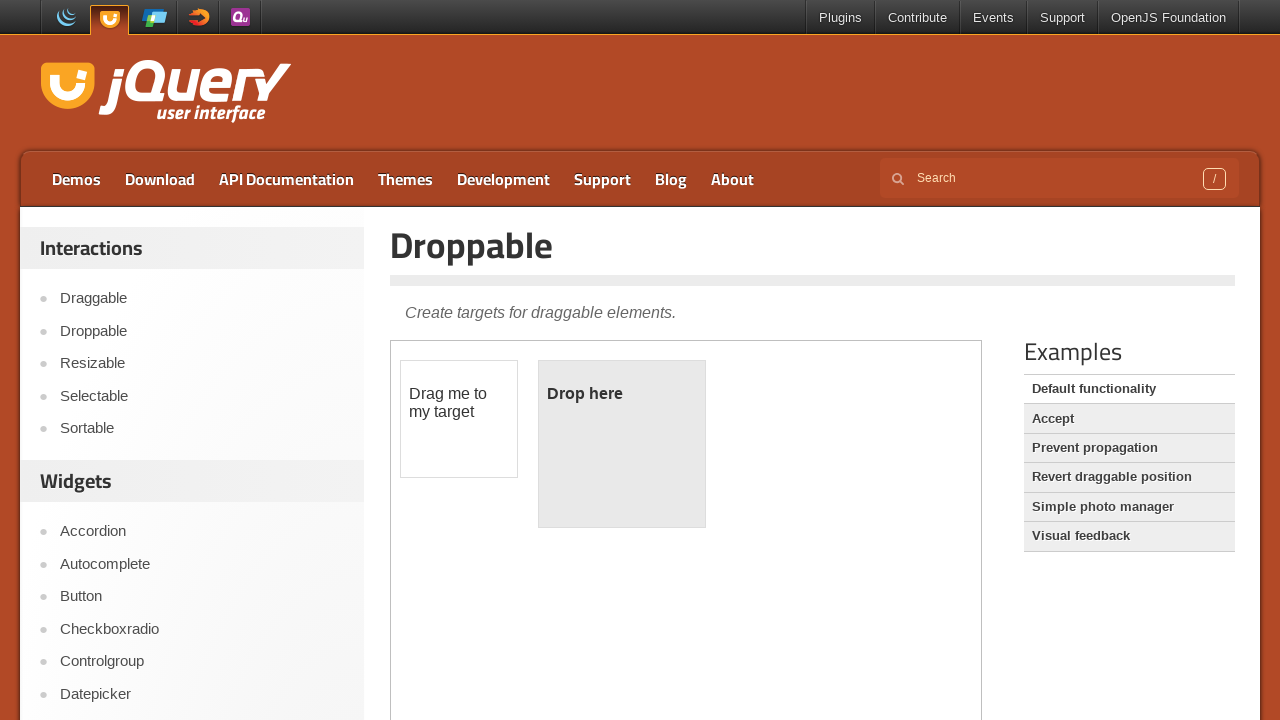

Dragged element by offset (100, 100) at (559, 519)
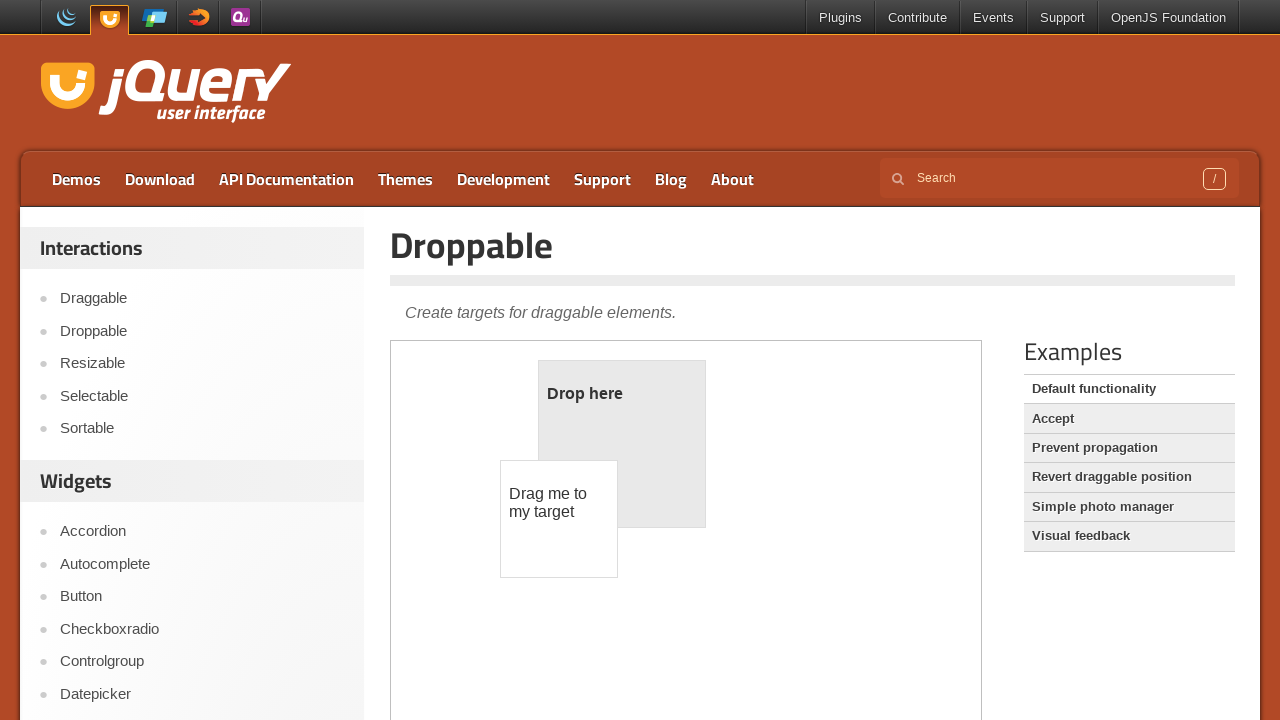

Released mouse button after dragging by offset at (559, 519)
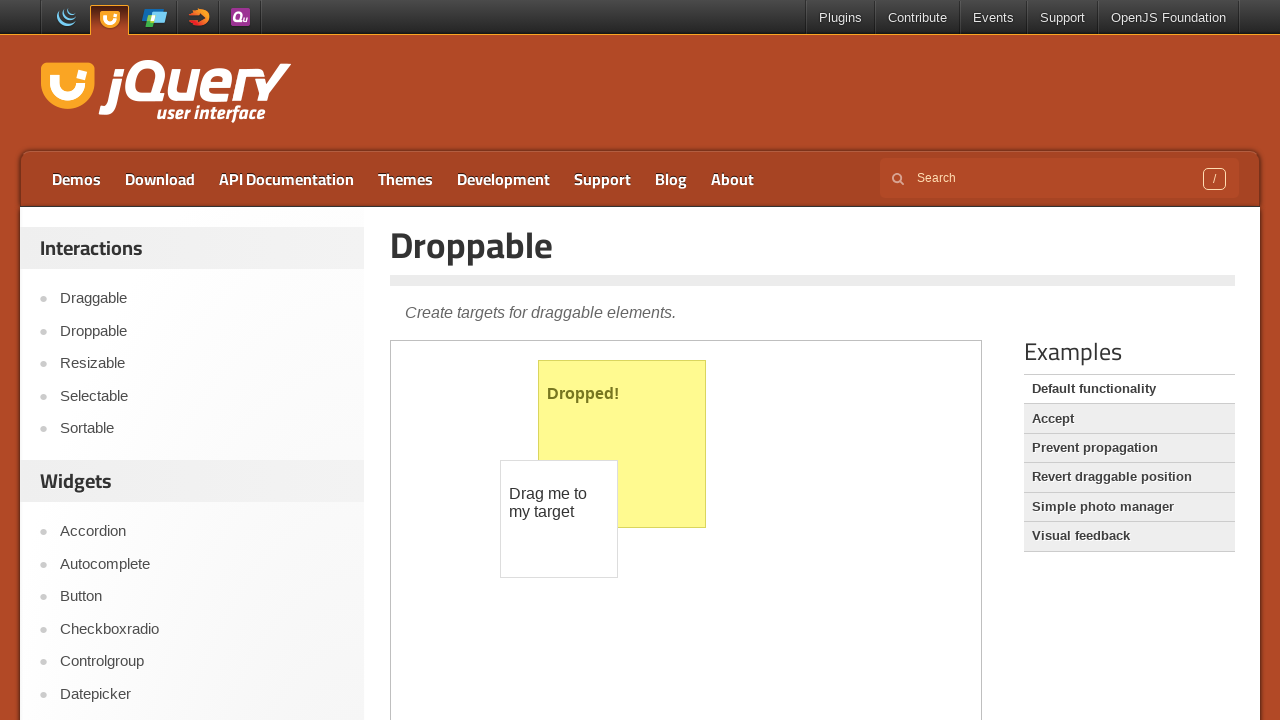

Performed full drag and drop operation from source to target element at (622, 444)
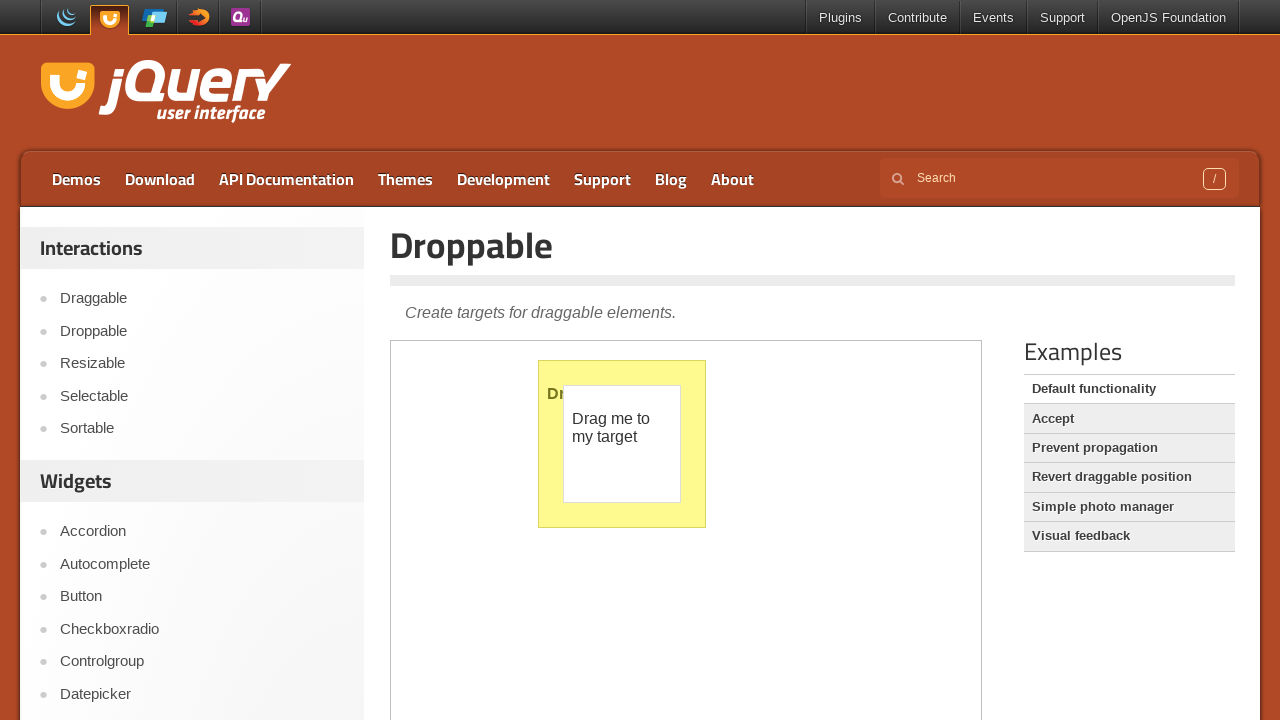

Waited 1000ms to observe the drop result
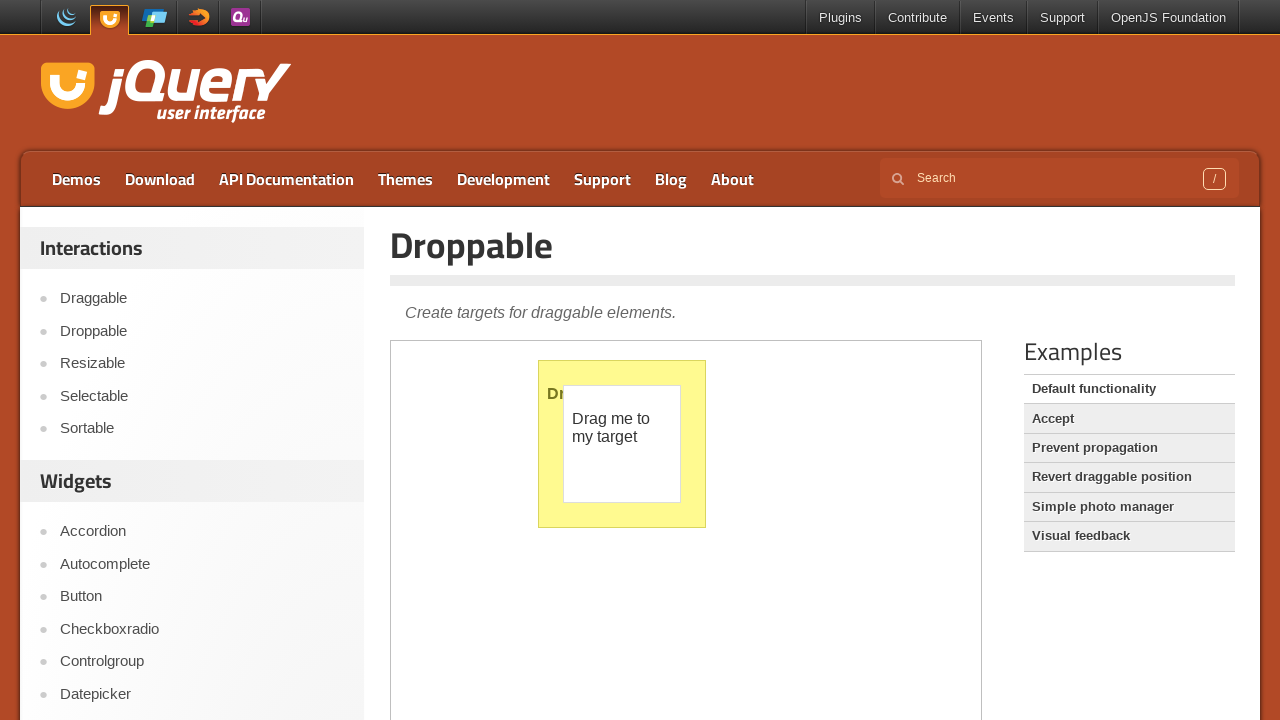

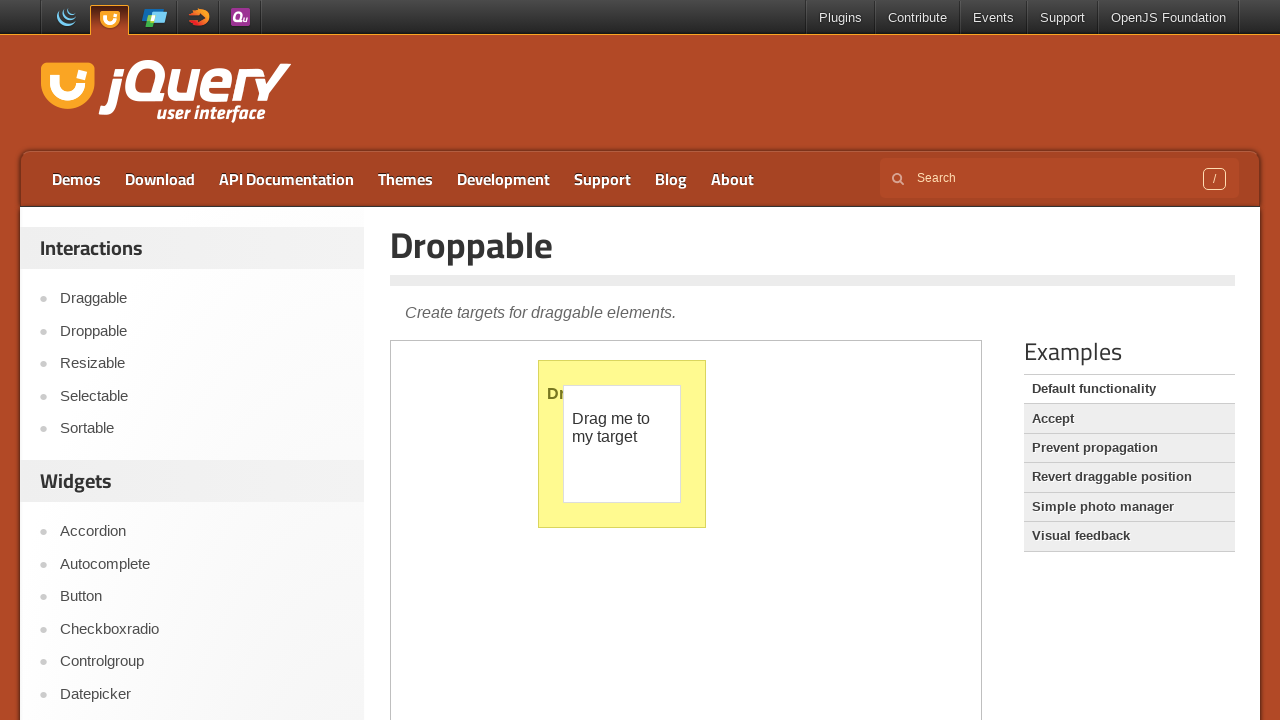